Waits for a price to reach $100, then books and solves a mathematical captcha by calculating the logarithm of a trigonometric expression

Starting URL: http://suninjuly.github.io/explicit_wait2.html

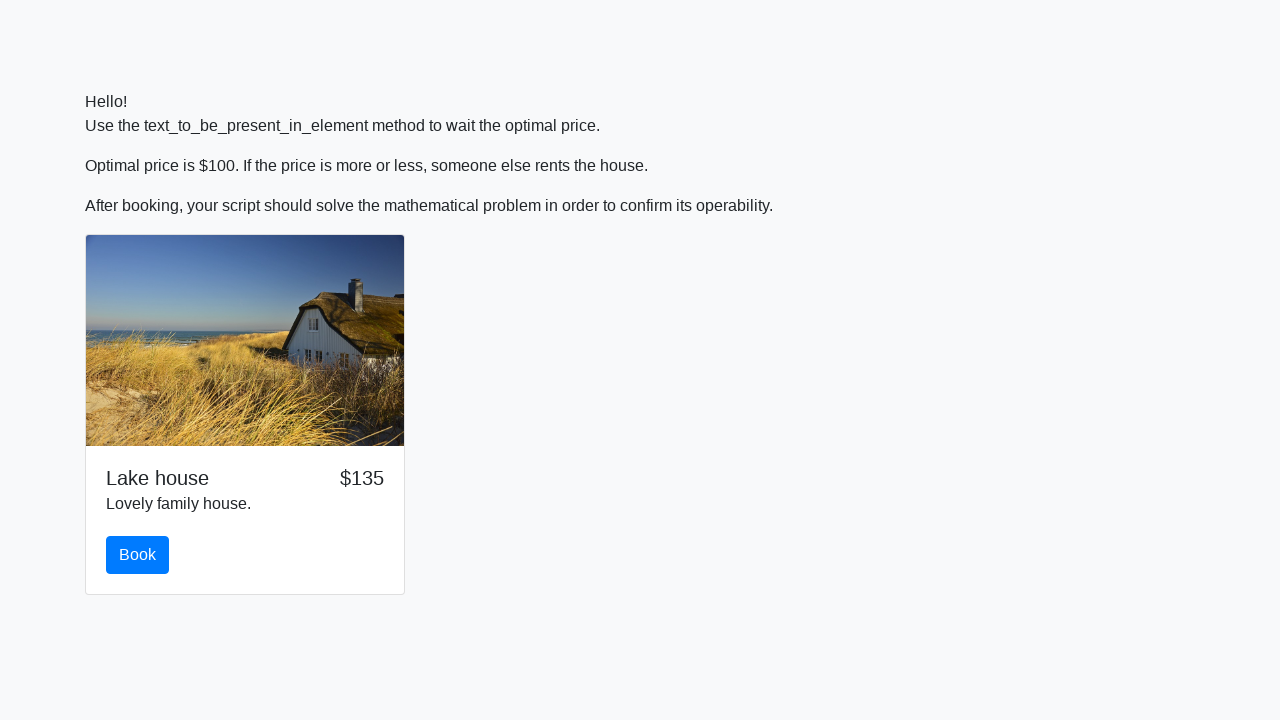

Waited for price to reach $100
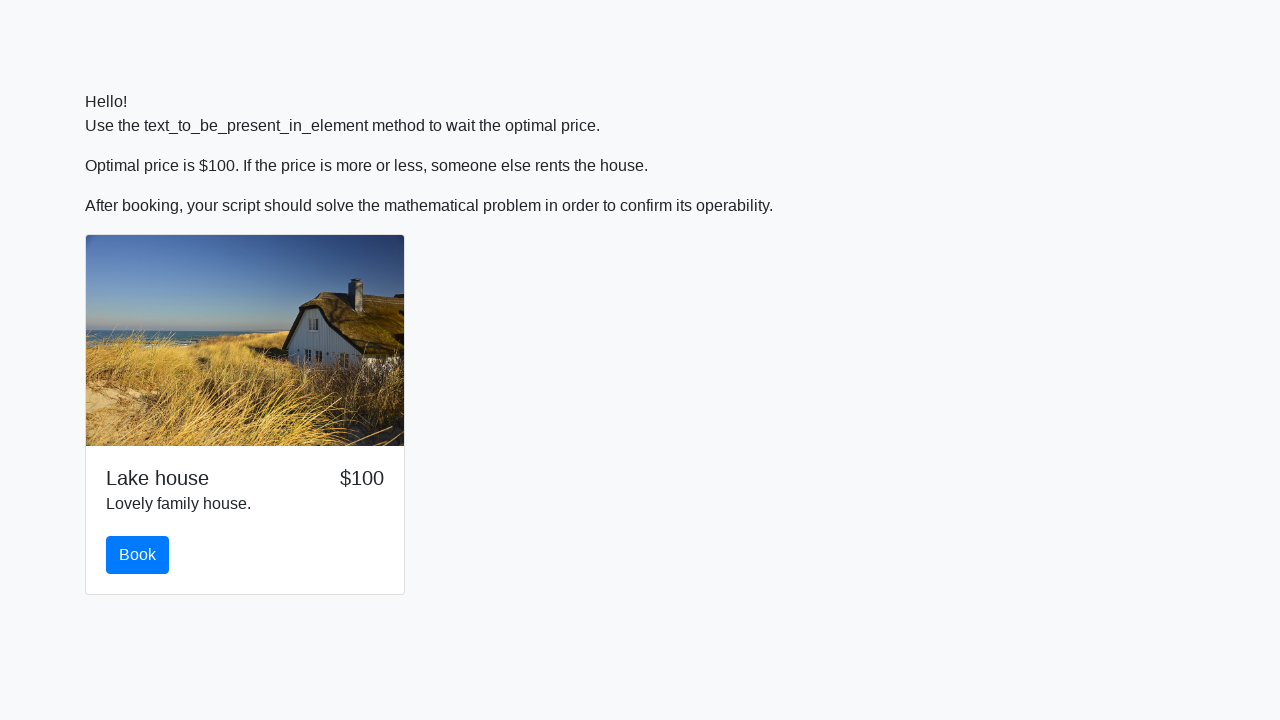

Clicked the book button at (138, 555) on #book
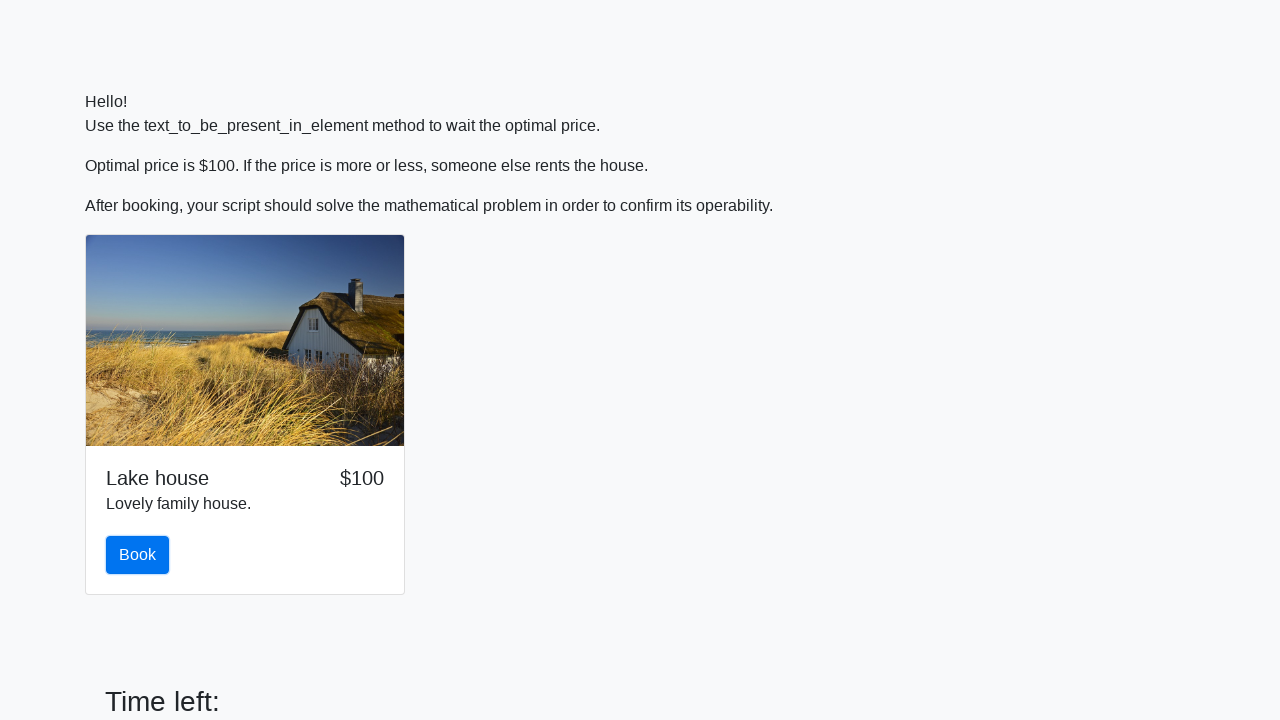

Retrieved the number value for calculation
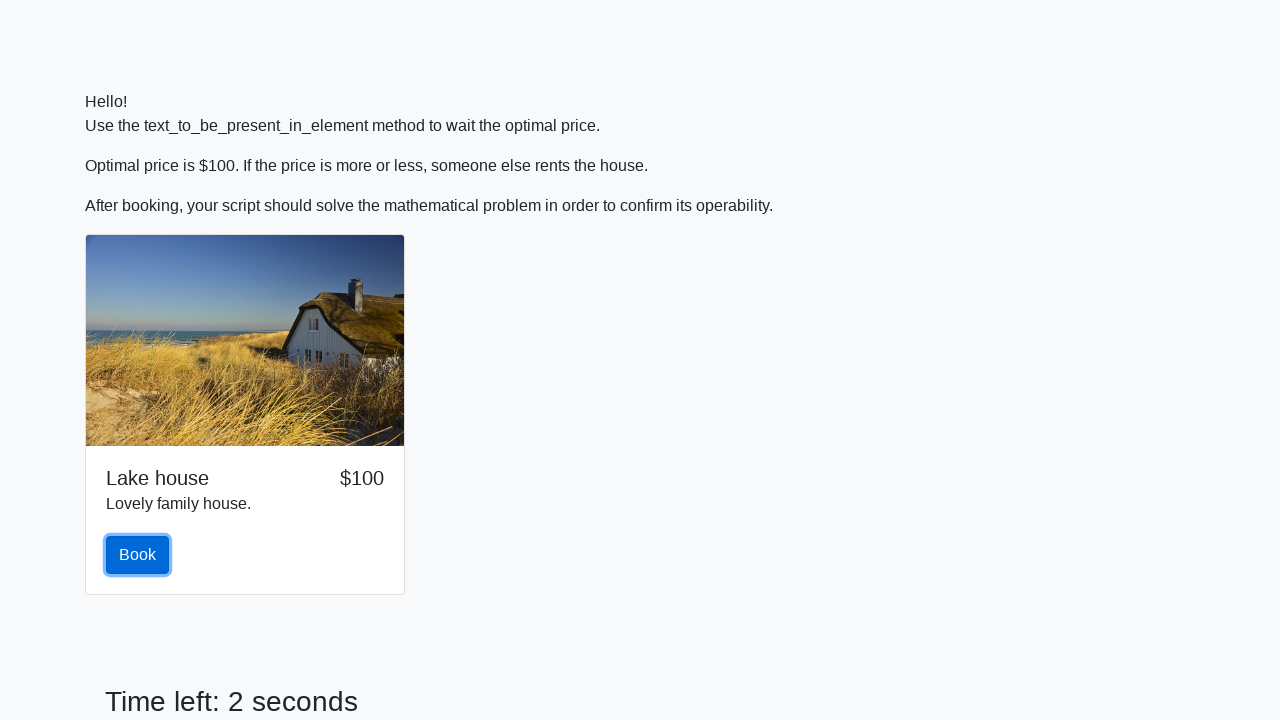

Calculated logarithm of trigonometric expression and filled answer field on #answer
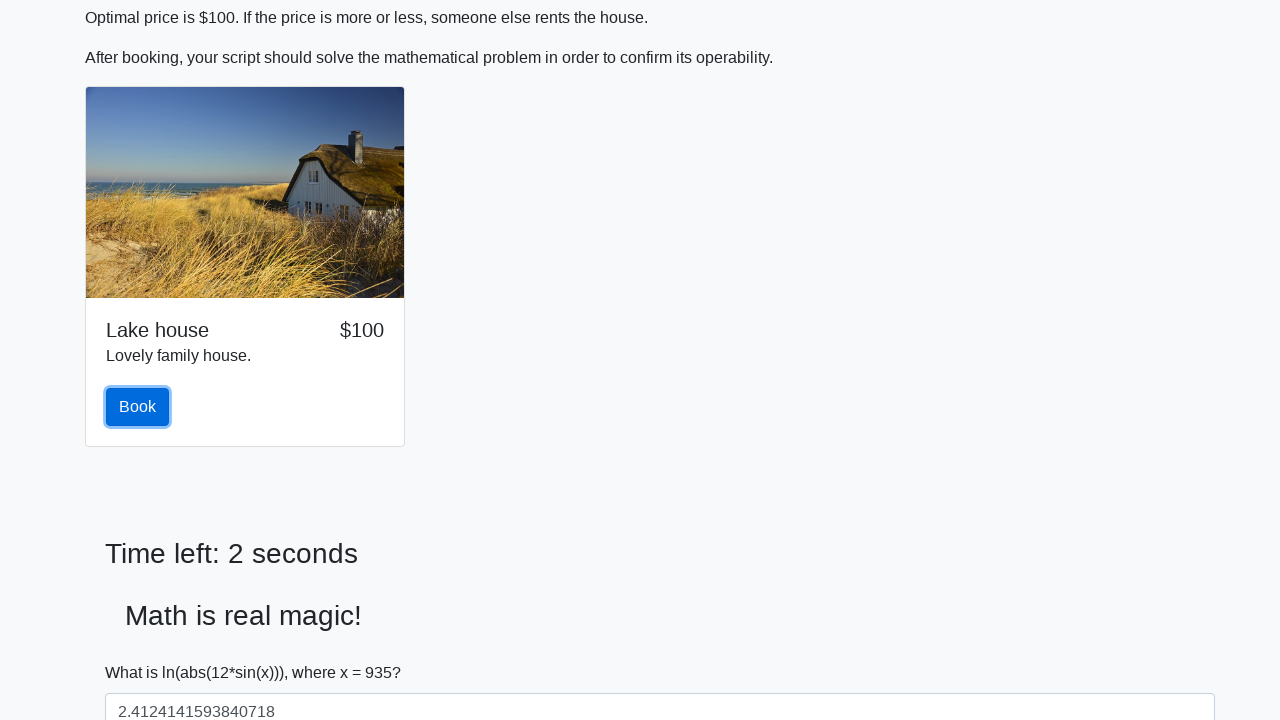

Clicked the solve button to submit captcha answer at (143, 651) on #solve
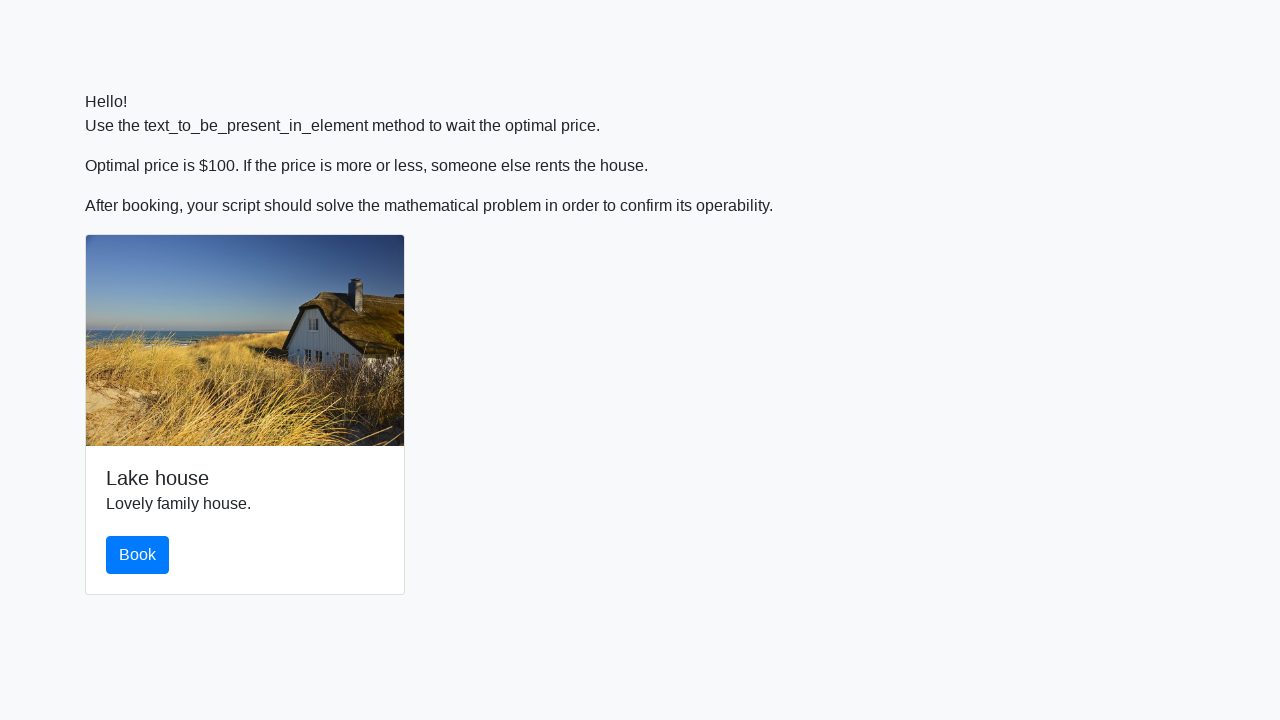

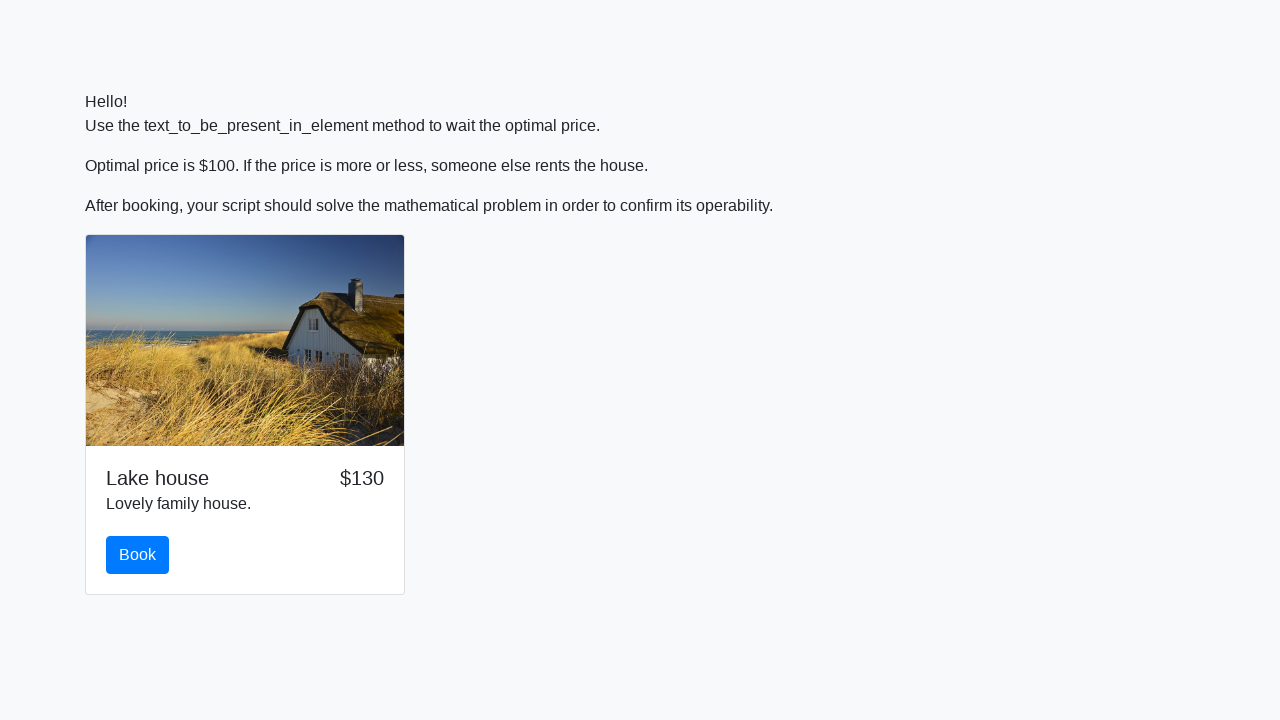